Simple test that navigates to the scouts test application homepage

Starting URL: https://scouts-test.futbolkolektyw.pl/en

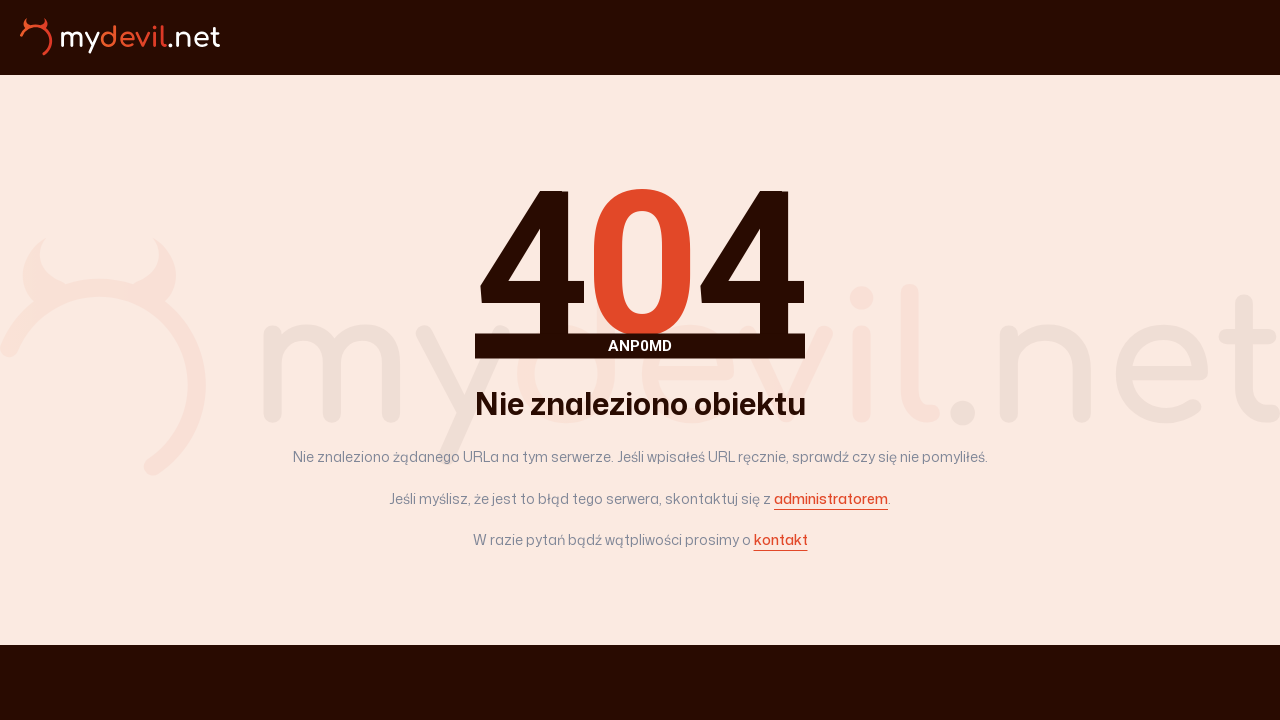

Navigated to scouts test application homepage
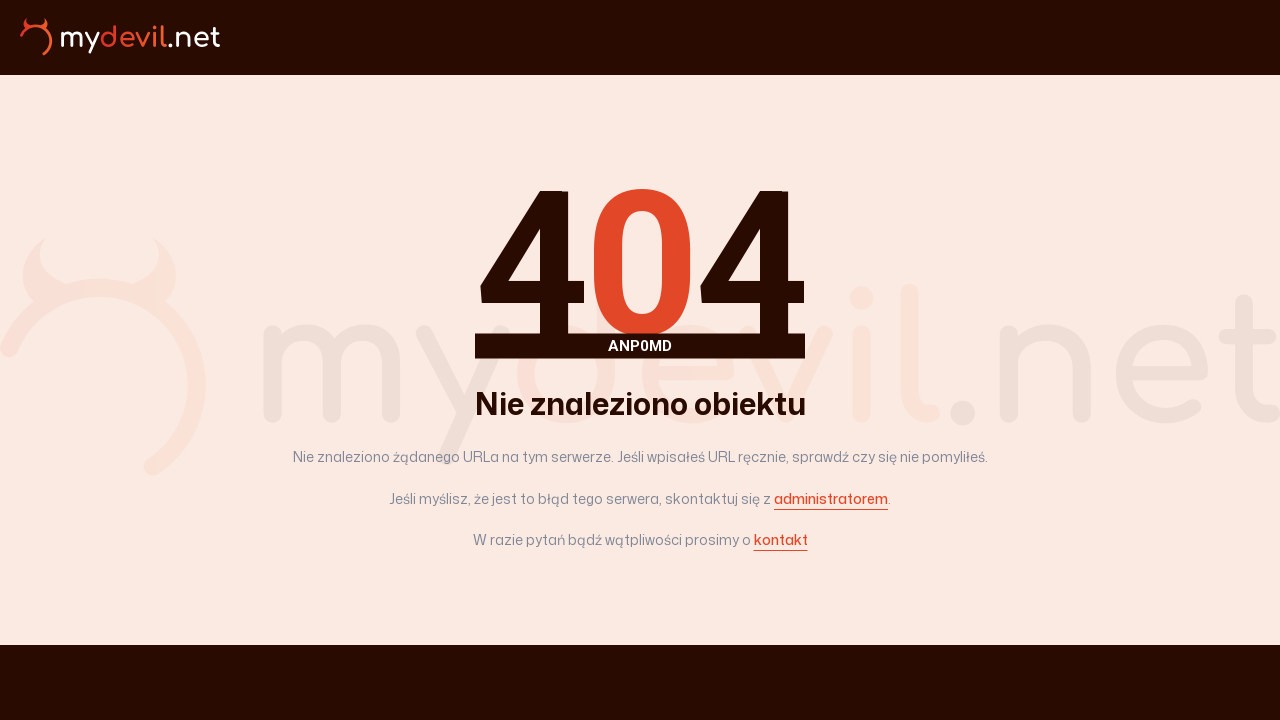

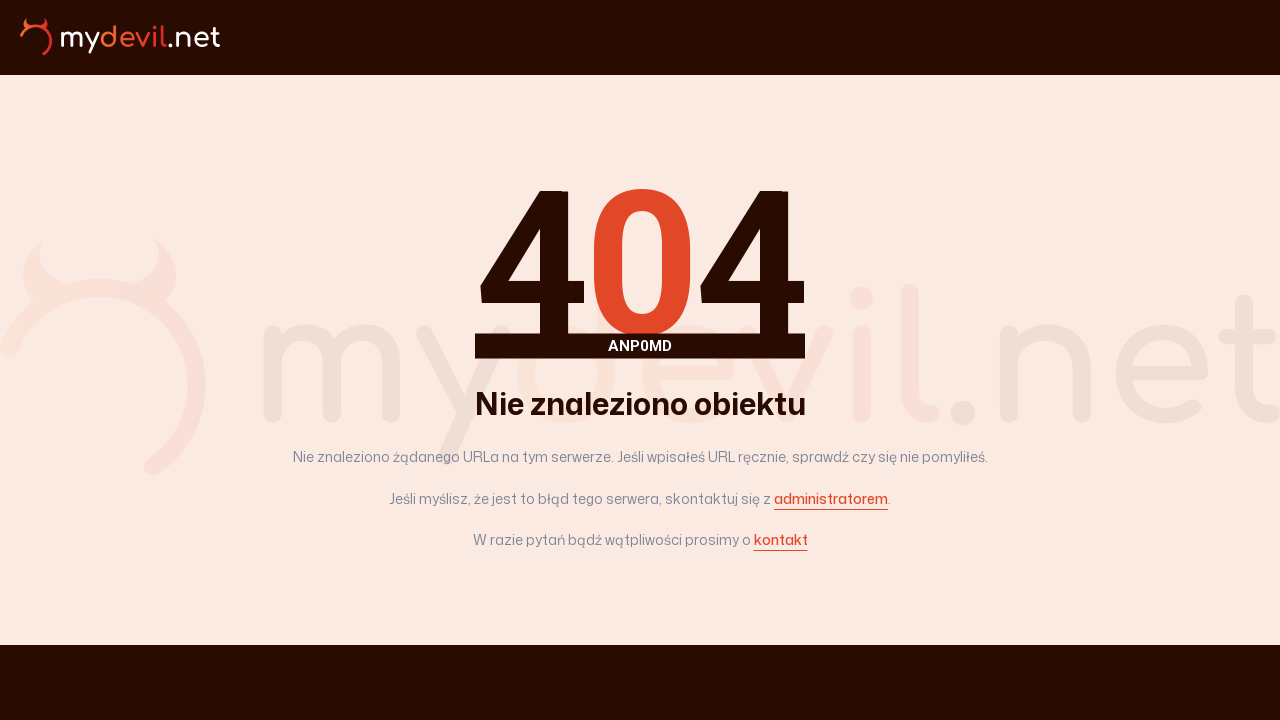